Tests checkbox functionality by clicking on a "friends and family" checkbox and verifying its selection state on a practice dropdown page

Starting URL: https://rahulshettyacademy.com/dropdownsPractise/

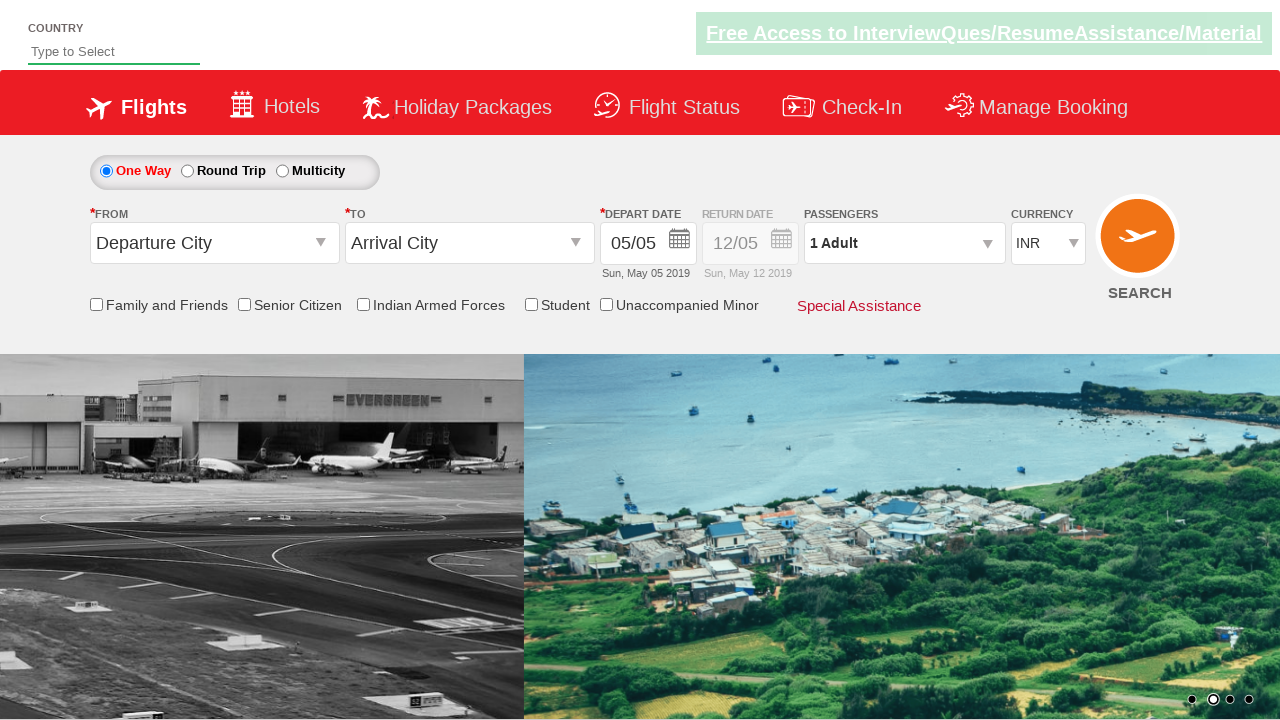

Clicked on the 'friends and family' checkbox at (96, 304) on input[id*='friendsandfamily']
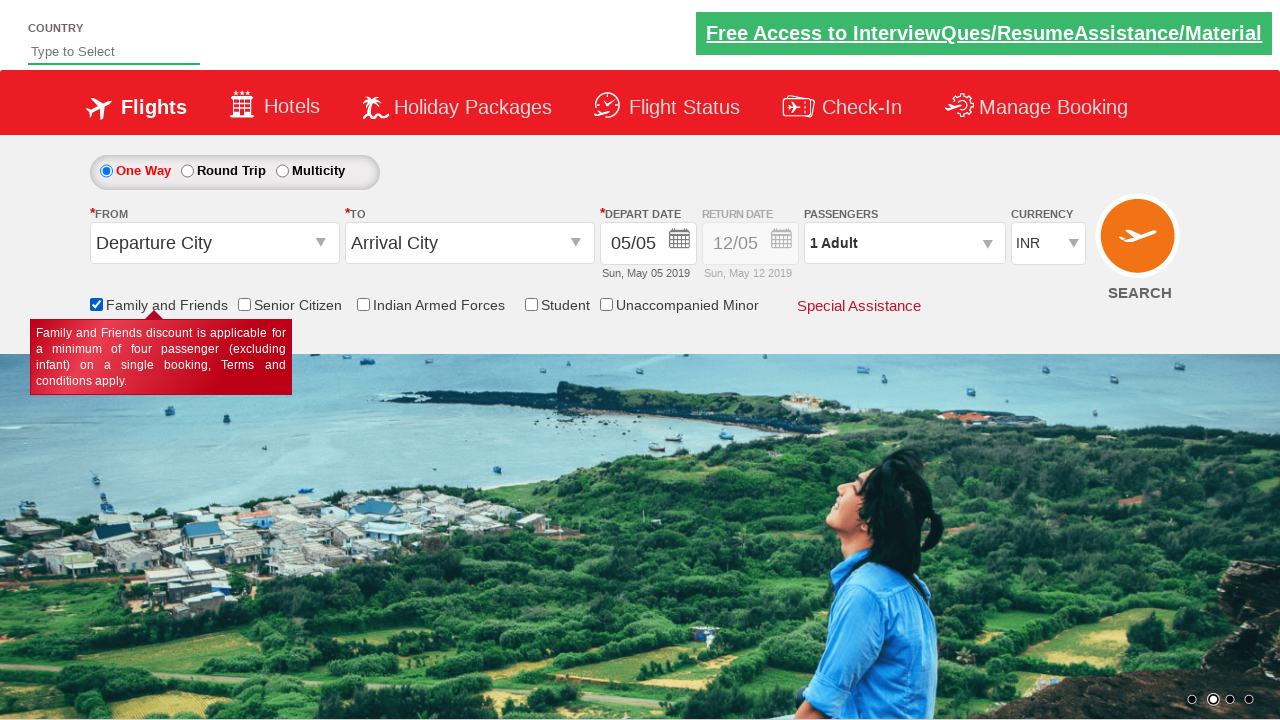

Verified that the 'friends and family' checkbox is now selected
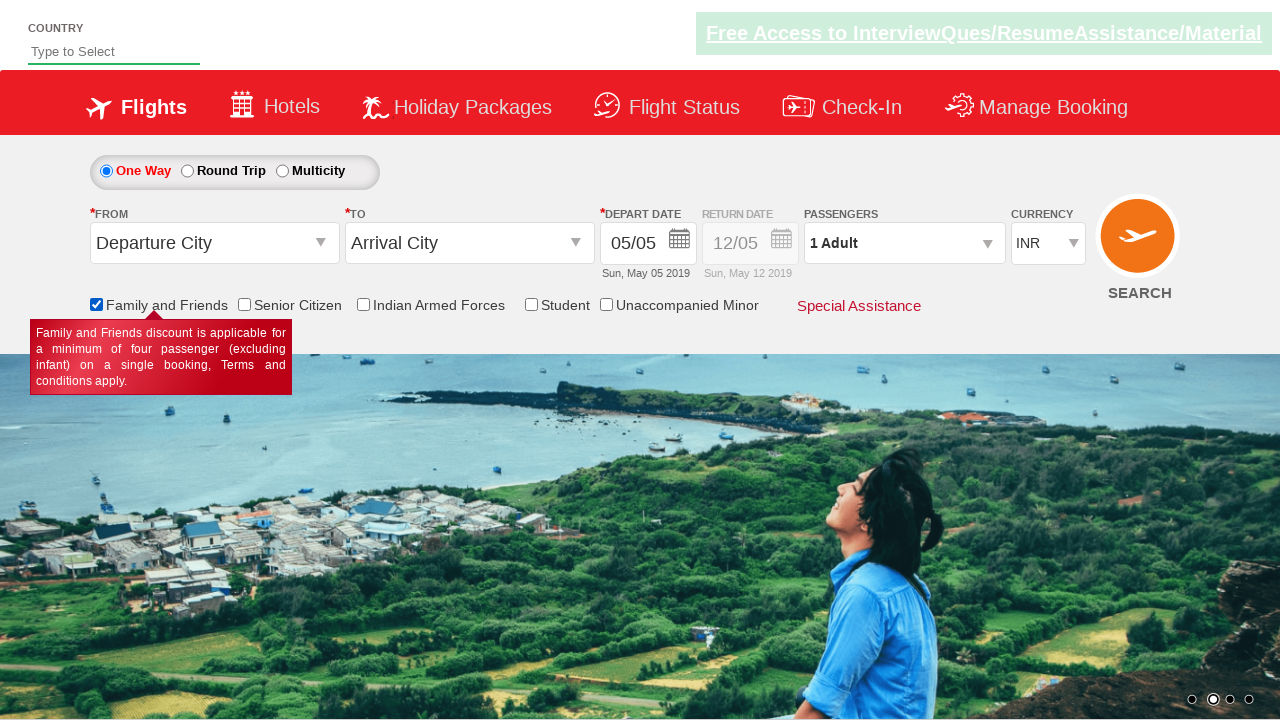

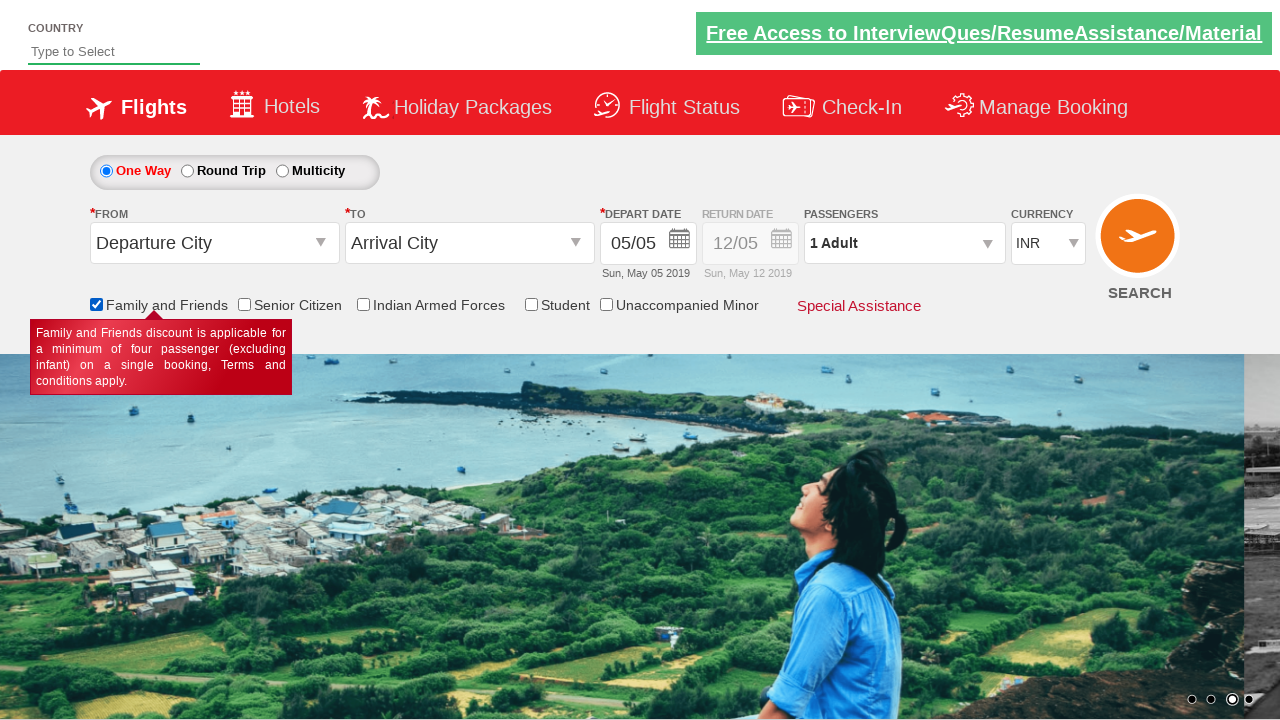